Tests clicking alert button using absolute XPath (Spec Reporter example)

Starting URL: http://omayo.blogspot.com

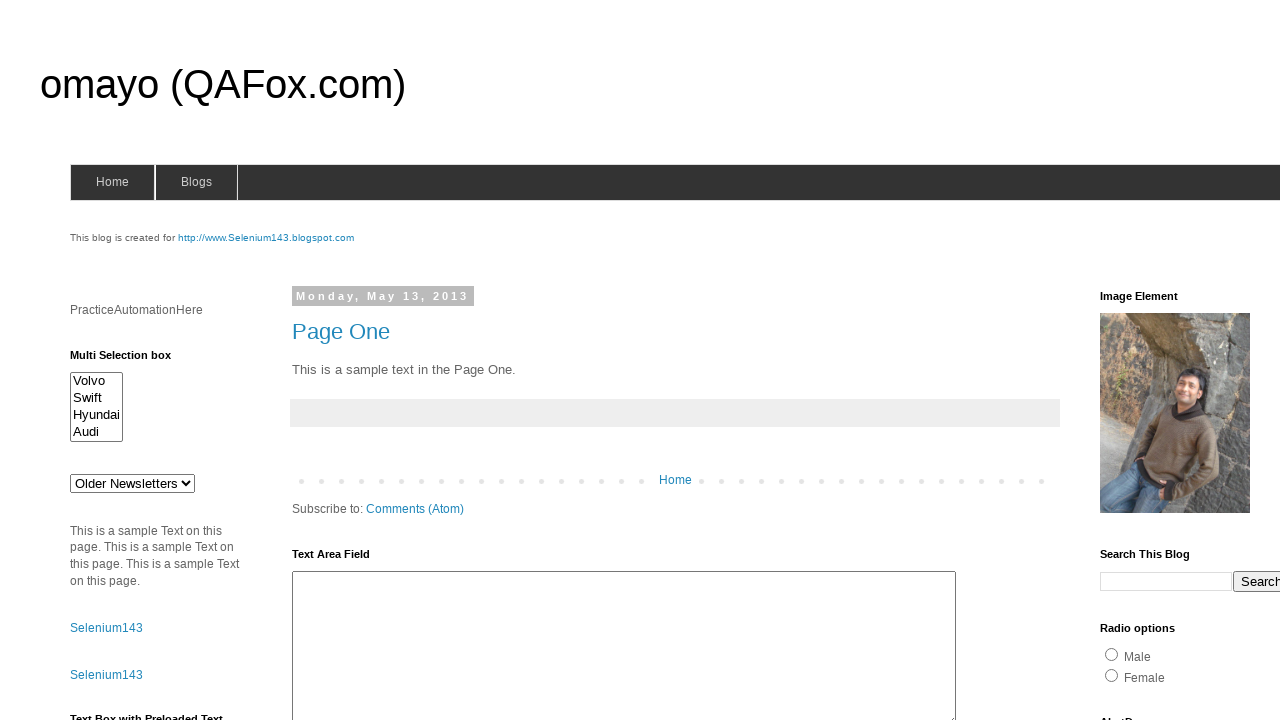

Clicked ClickToGetAlert button using absolute XPath at (1154, 361) on xpath=/html/body/div[4]/div[2]/div[2]/div[2]/div[2]/div[2]/div[2]/div/div[4]/div
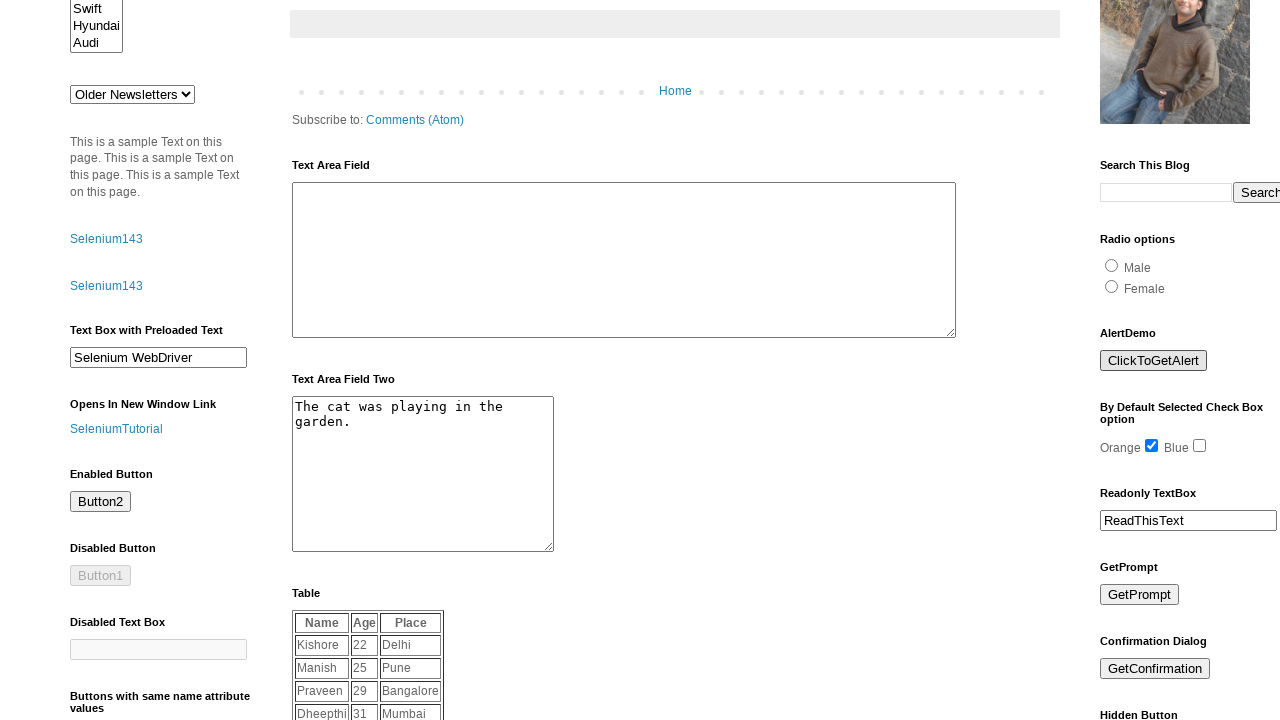

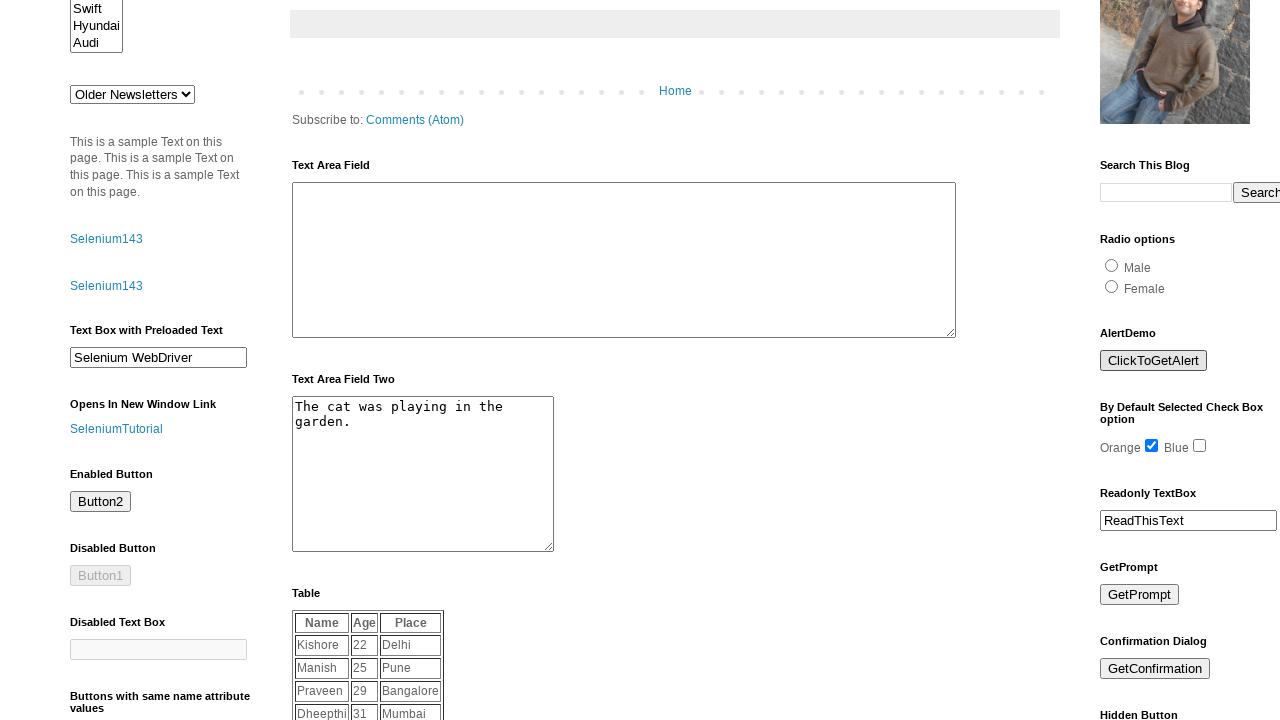